Tests that clicking 'Clear completed' removes completed items from the list

Starting URL: https://demo.playwright.dev/todomvc

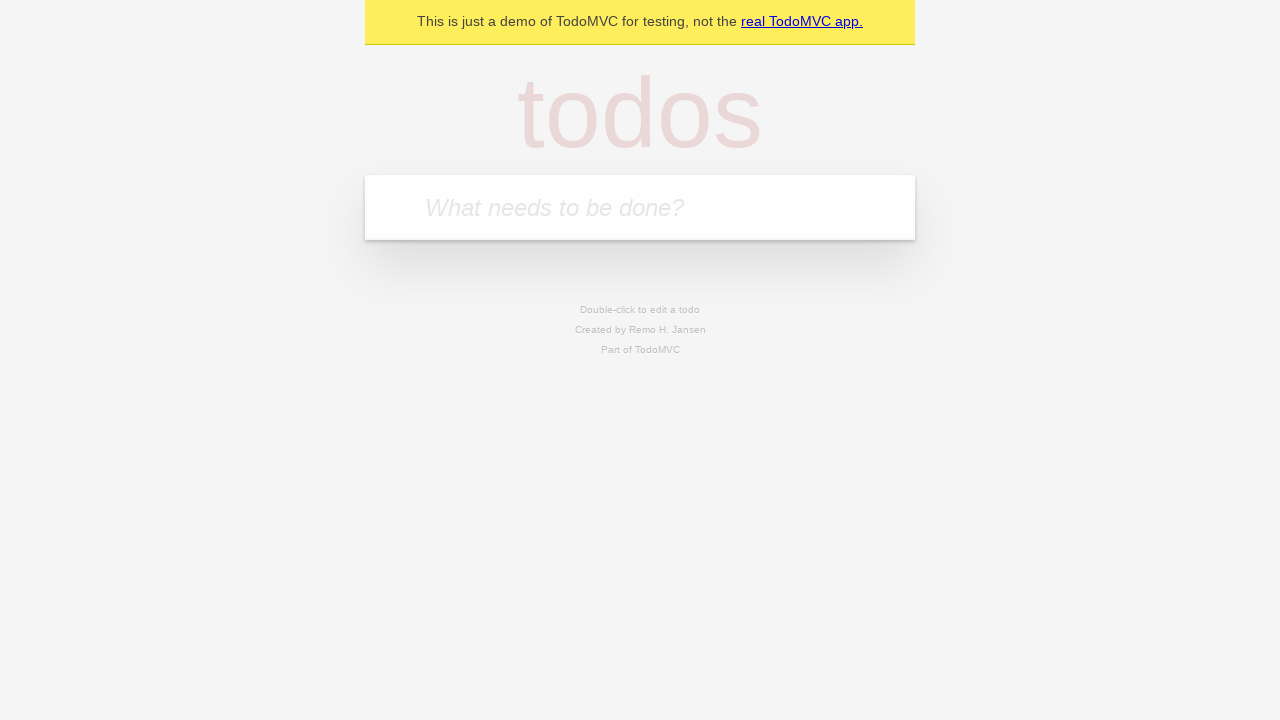

Filled new todo field with 'buy some cheese' on internal:attr=[placeholder="What needs to be done?"i]
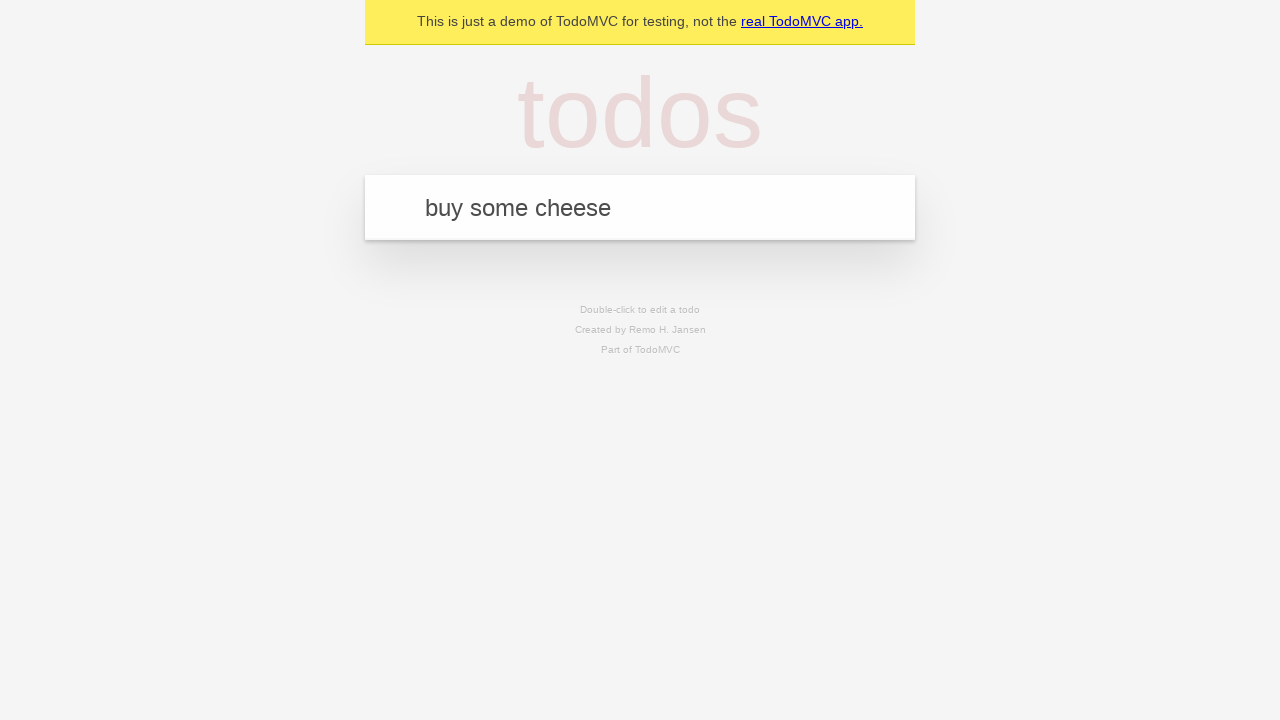

Pressed Enter to add 'buy some cheese' to the todo list on internal:attr=[placeholder="What needs to be done?"i]
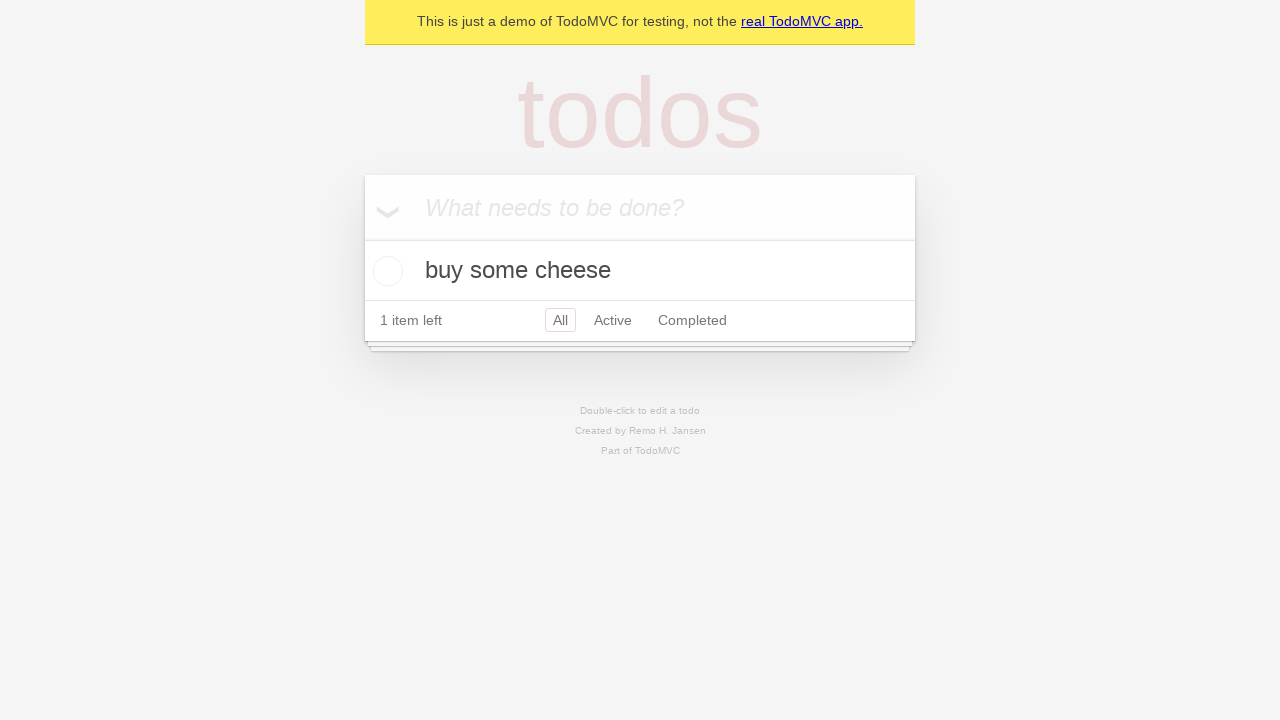

Filled new todo field with 'feed the cat' on internal:attr=[placeholder="What needs to be done?"i]
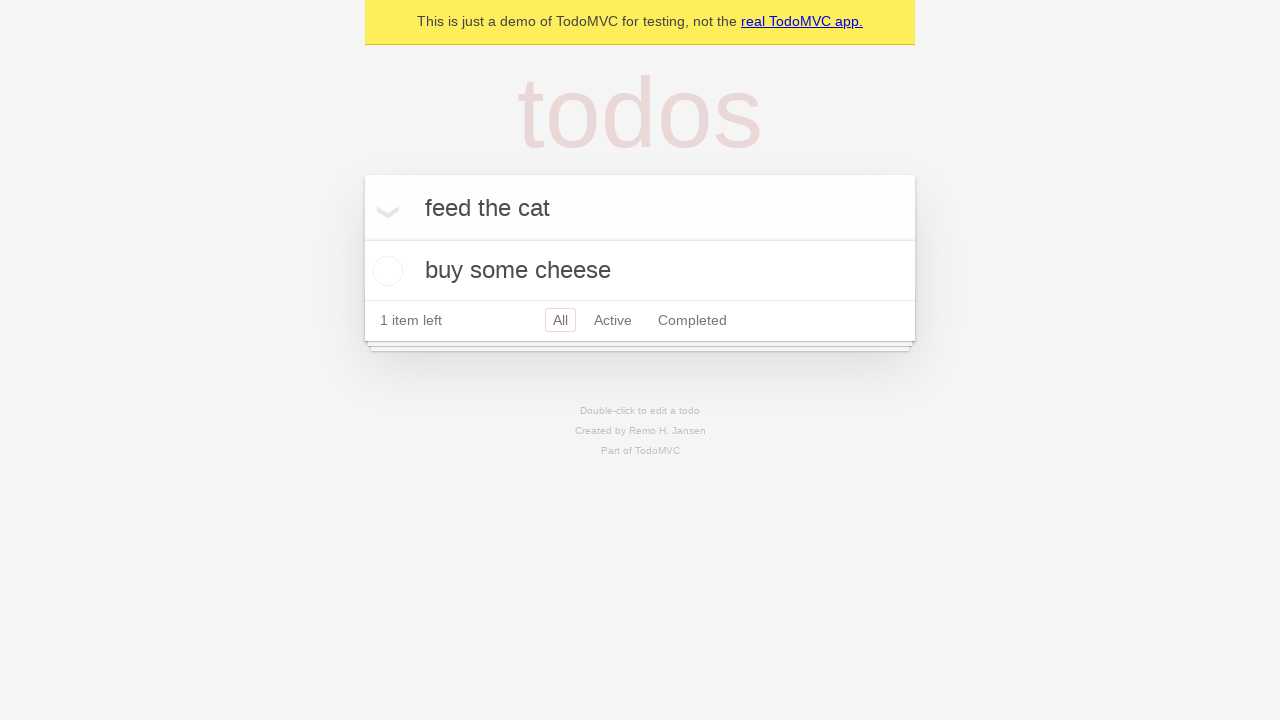

Pressed Enter to add 'feed the cat' to the todo list on internal:attr=[placeholder="What needs to be done?"i]
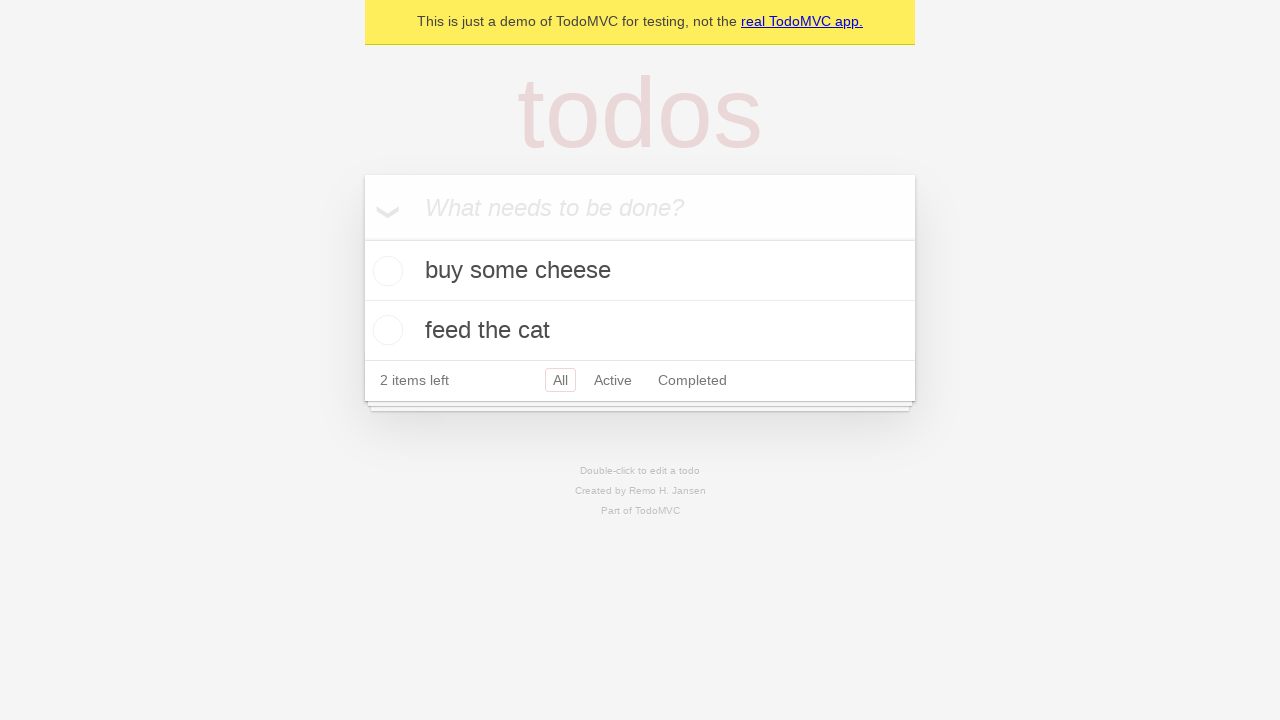

Filled new todo field with 'book a doctors appointment' on internal:attr=[placeholder="What needs to be done?"i]
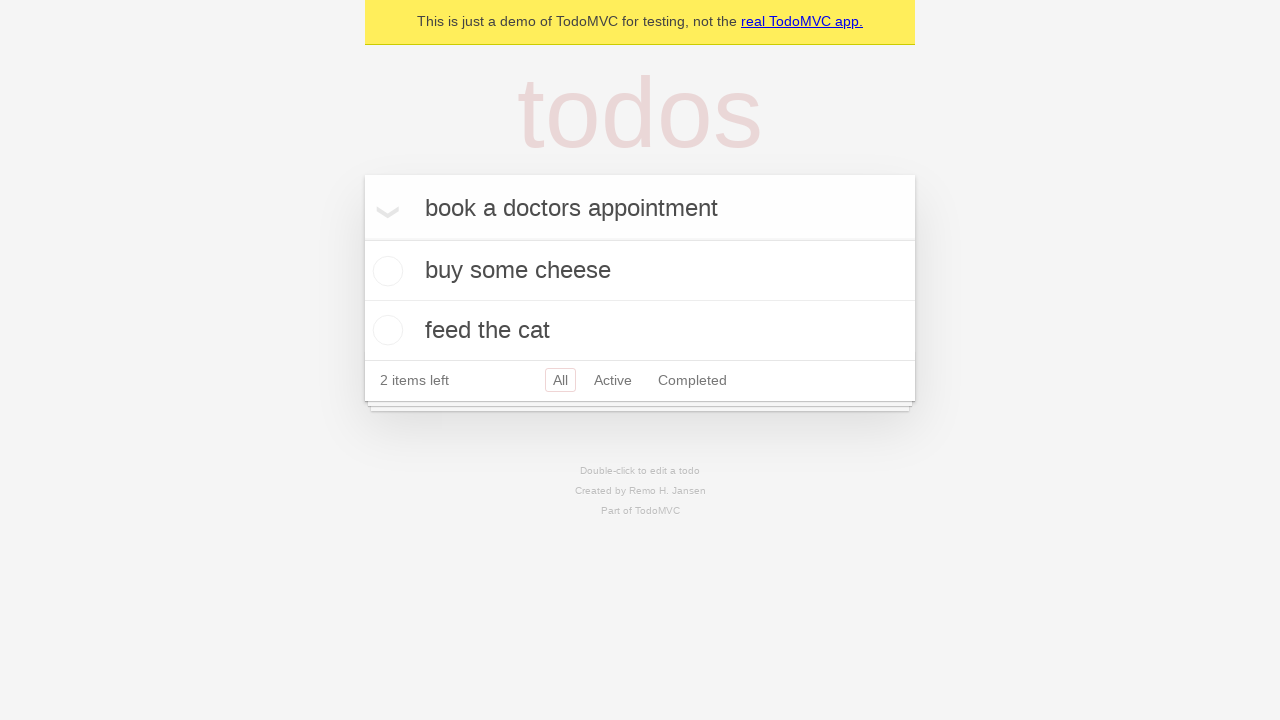

Pressed Enter to add 'book a doctors appointment' to the todo list on internal:attr=[placeholder="What needs to be done?"i]
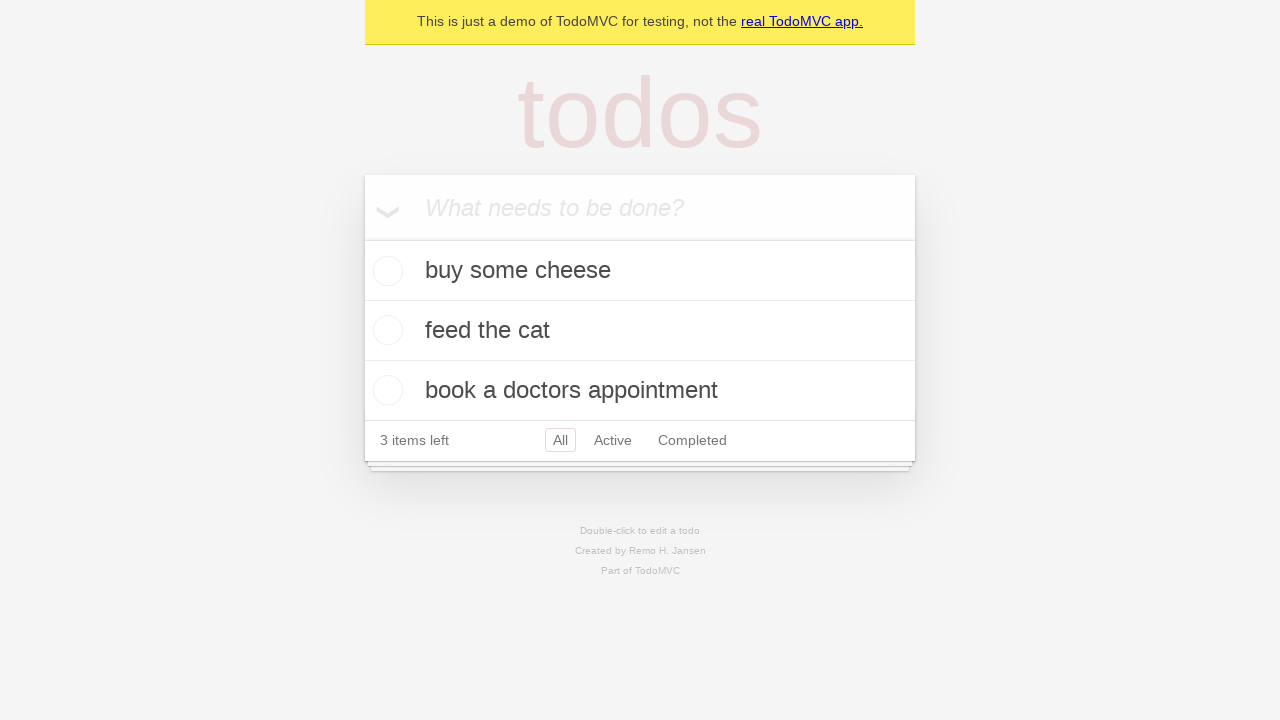

Checked the second todo item at (385, 330) on [data-testid='todo-item'] >> nth=1 >> internal:role=checkbox
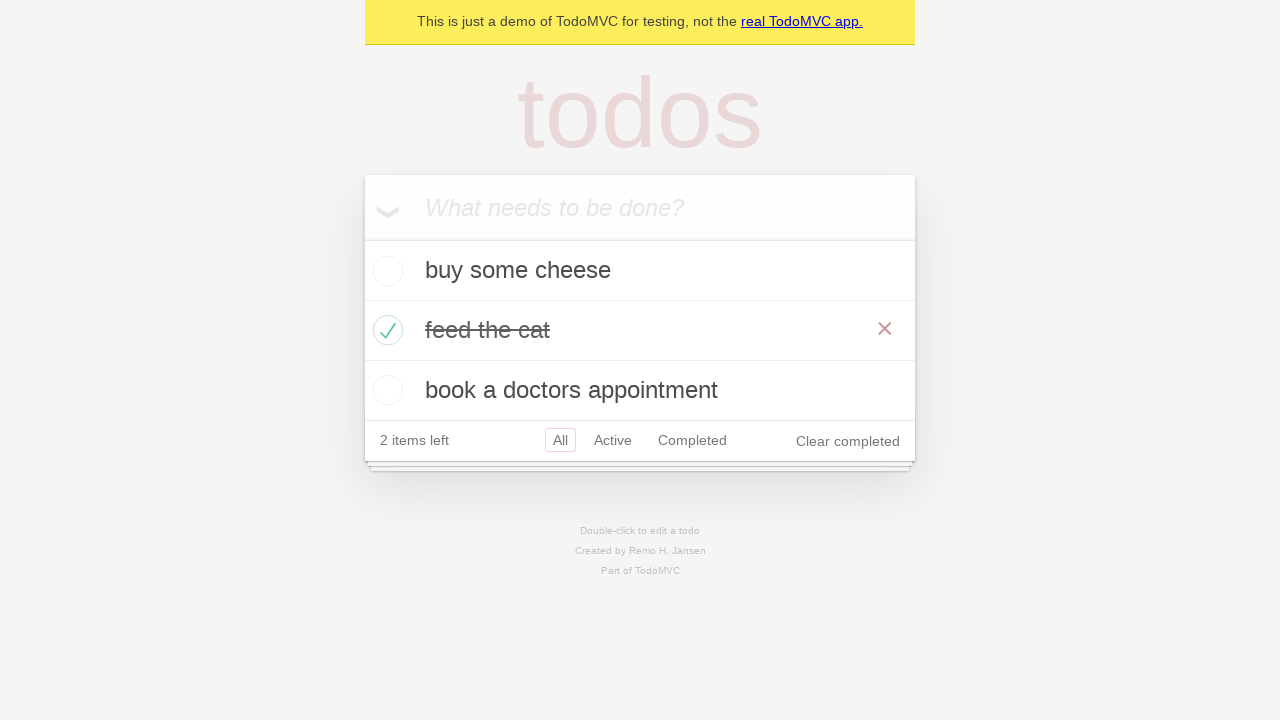

Clicked 'Clear completed' button to remove completed items at (848, 441) on internal:role=button[name="Clear completed"i]
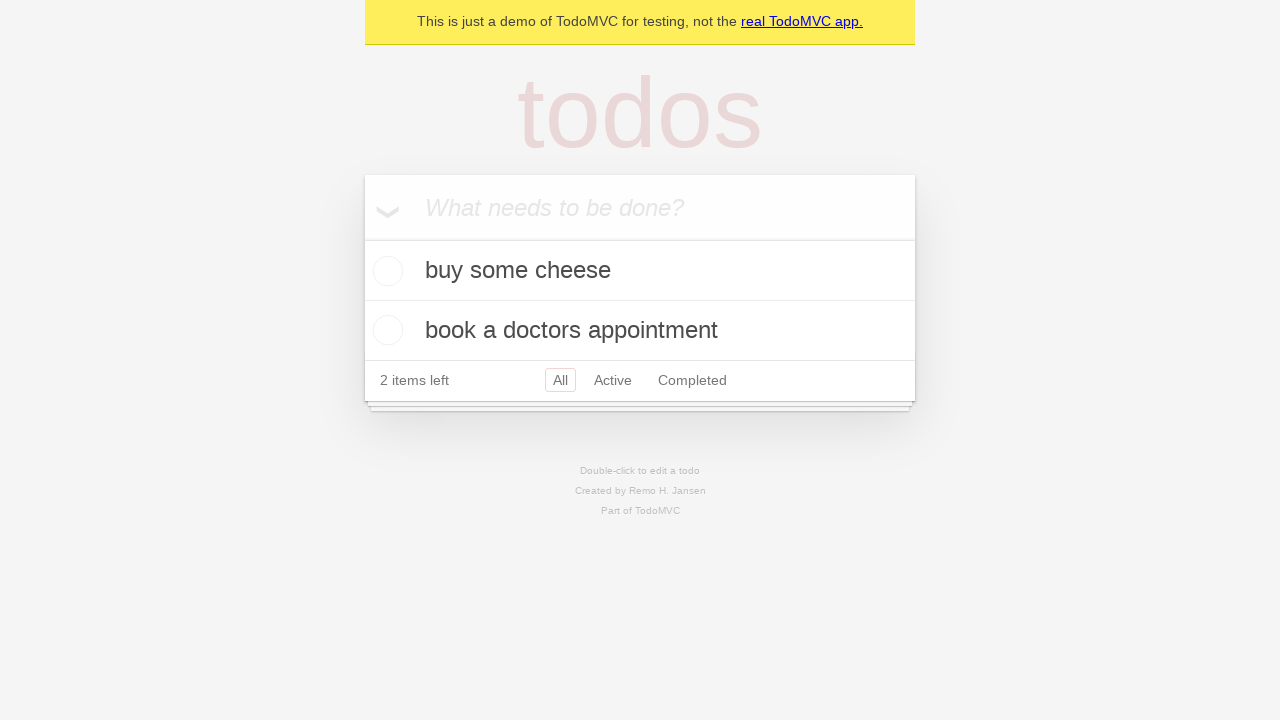

Waited for the todo list to update after clearing completed items
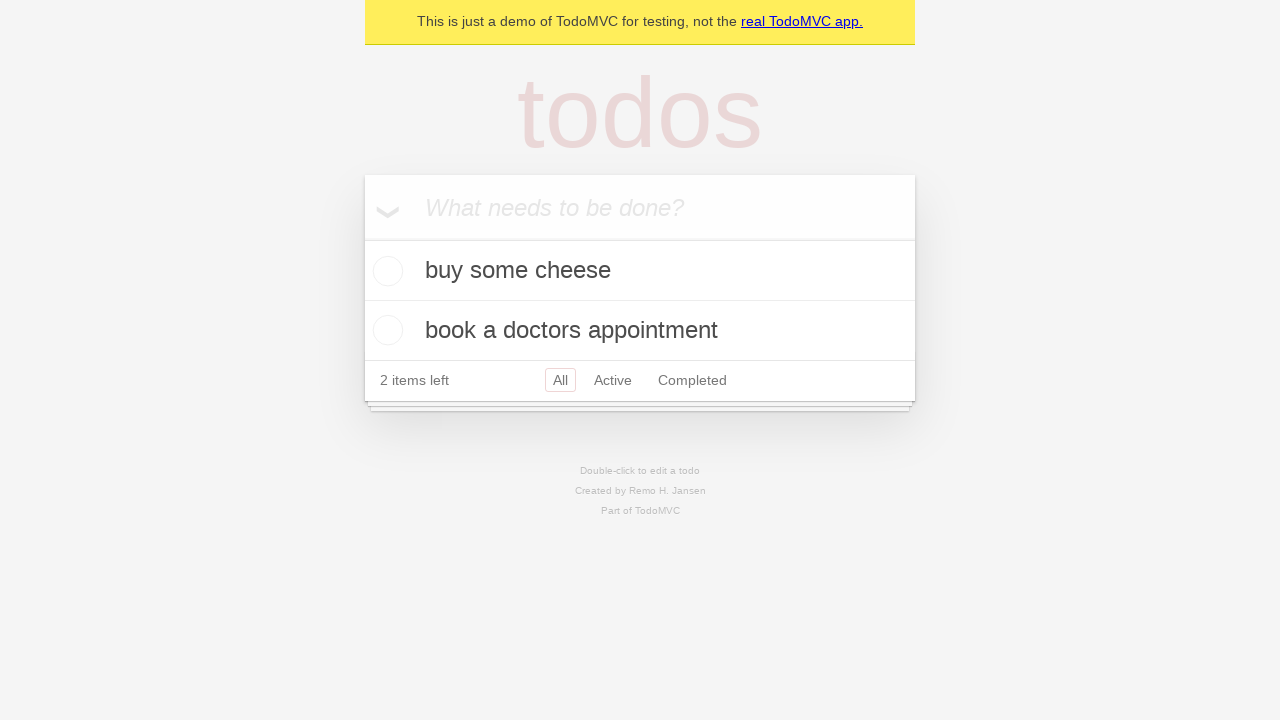

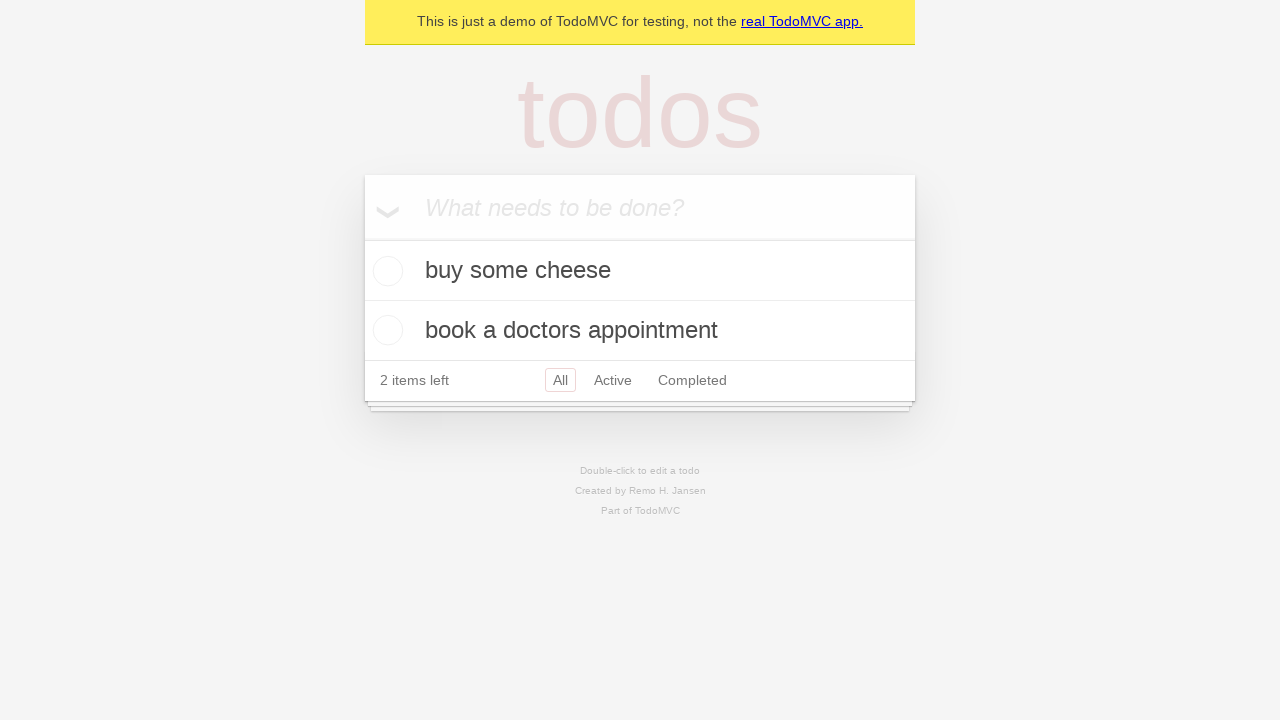